Tests the Broken Links - Images page by navigating to it and checking for image visibility

Starting URL: https://demoqa.com/elements

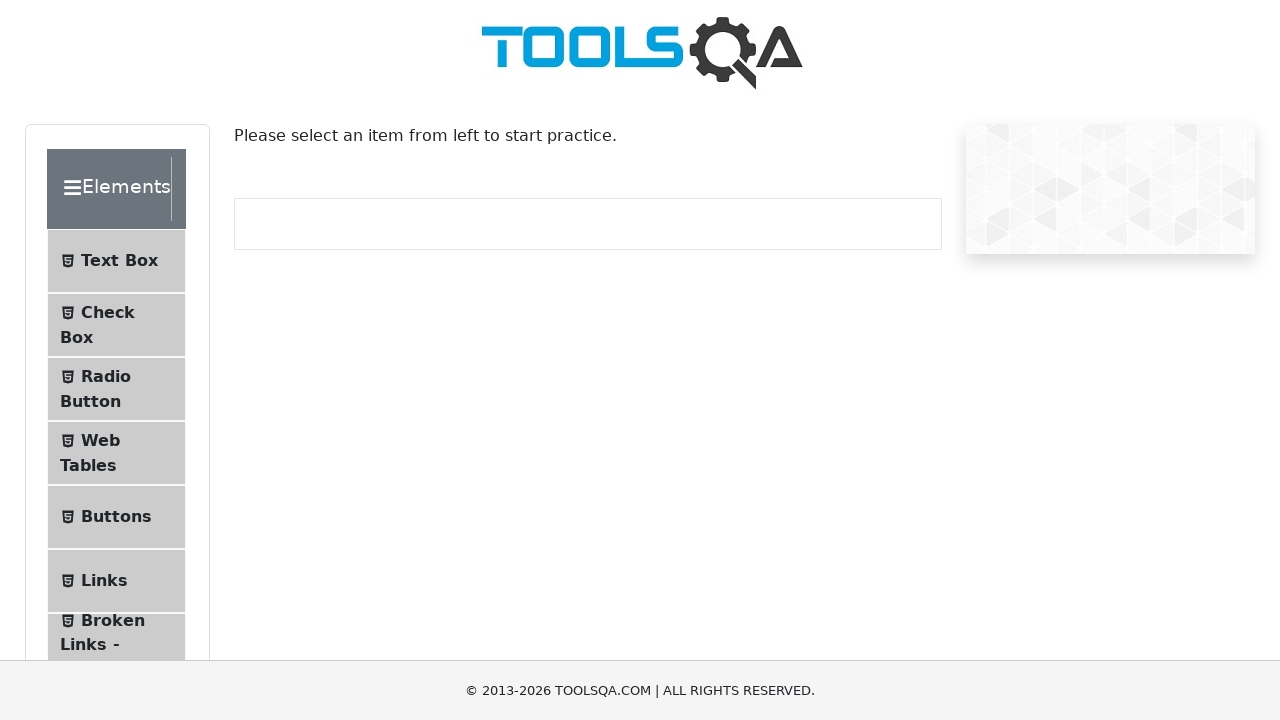

Clicked on Broken Links - Images menu item at (116, 645) on li#item-6
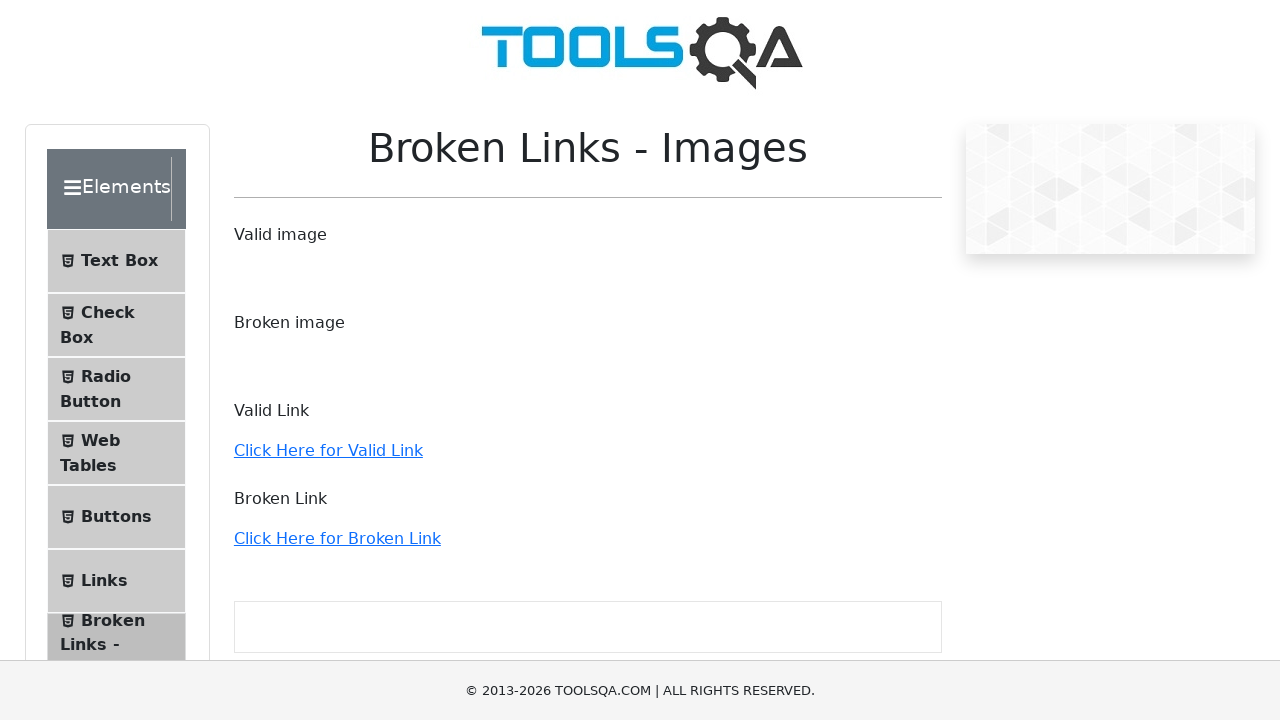

Waited for image with Toolsqa.jpg source to load
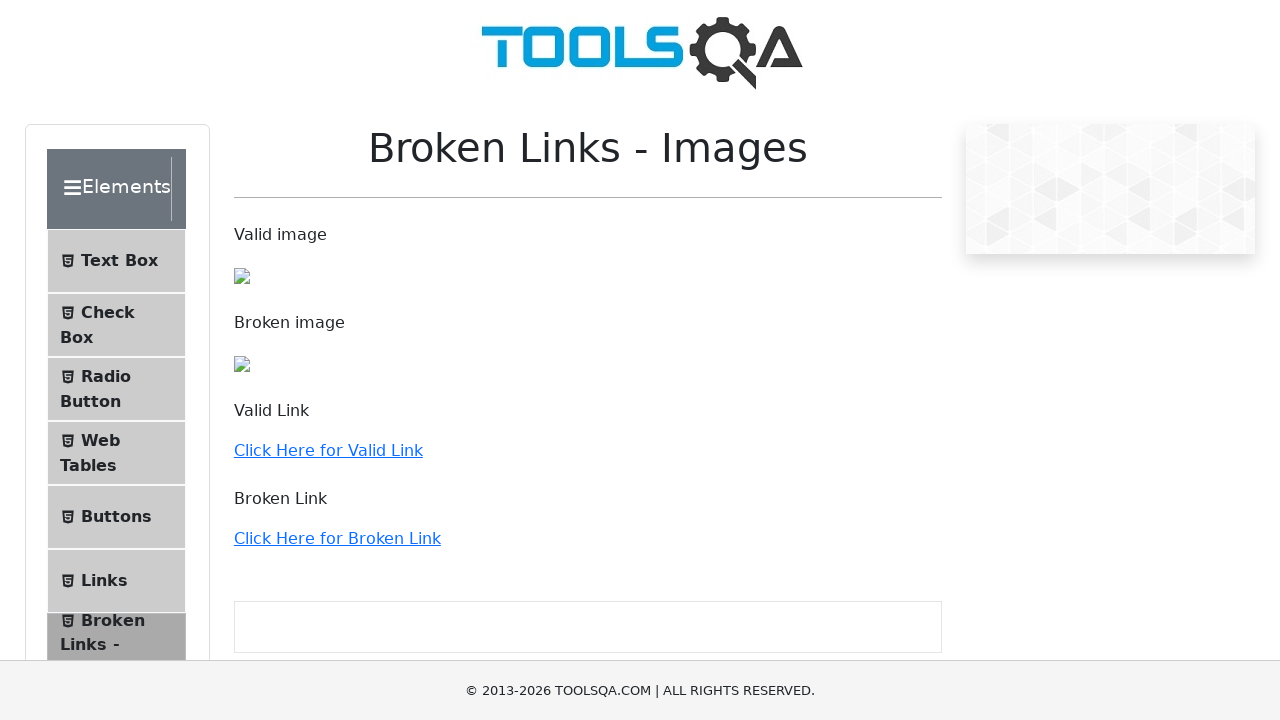

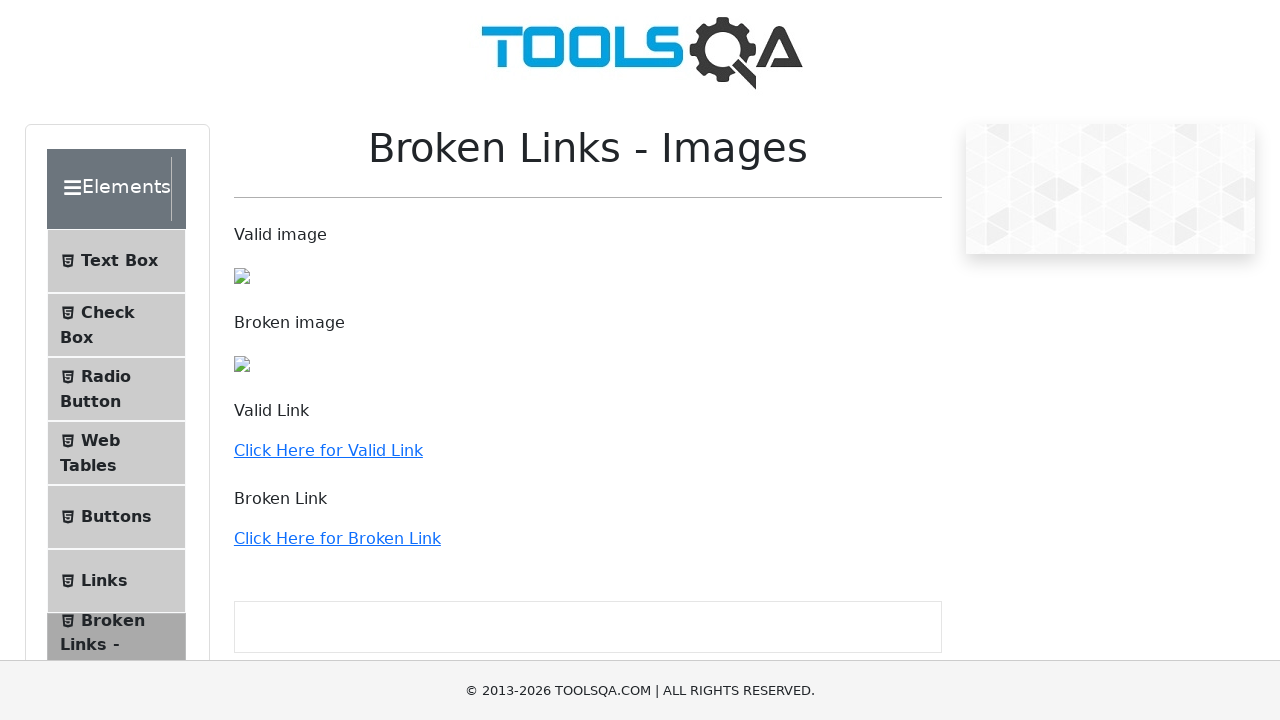